Navigates to a YouTube playlist page and verifies that playlist video content is loaded and accessible

Starting URL: https://www.youtube.com/playlist?list=PLRBp0Fe2Gpglq-J-Hv0p-y0wk3lQk570u

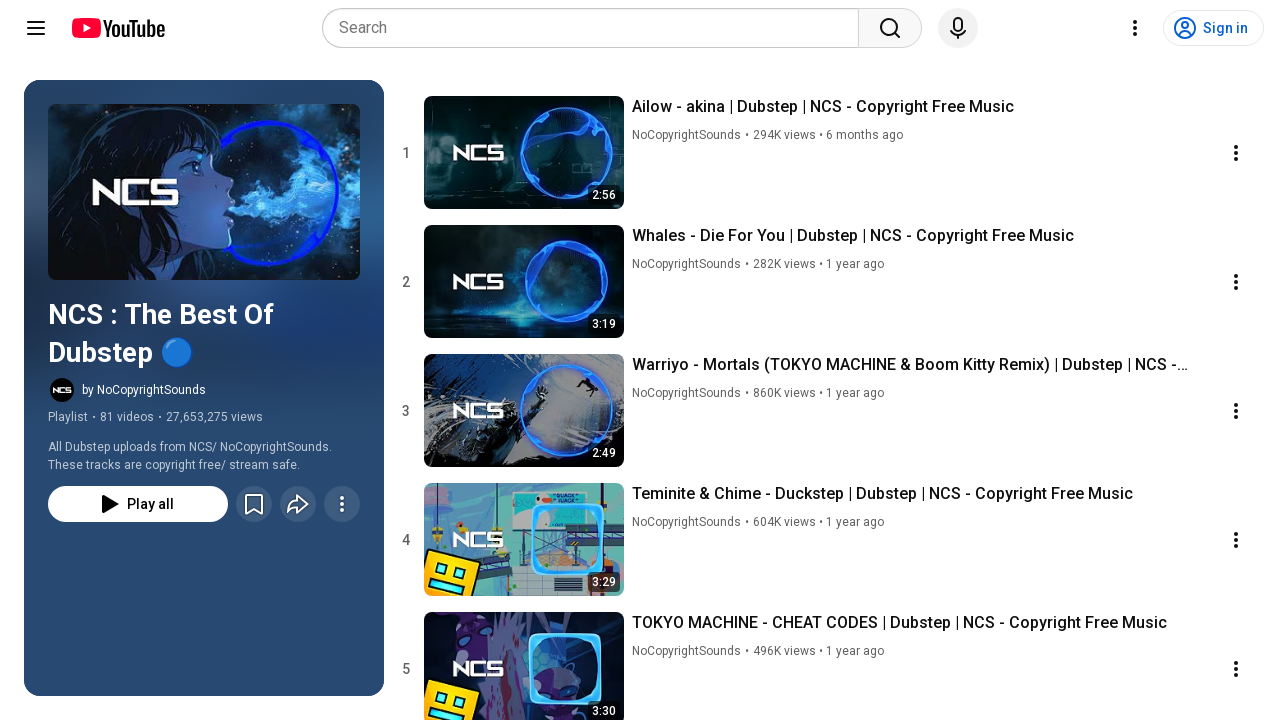

Navigated to YouTube playlist URL
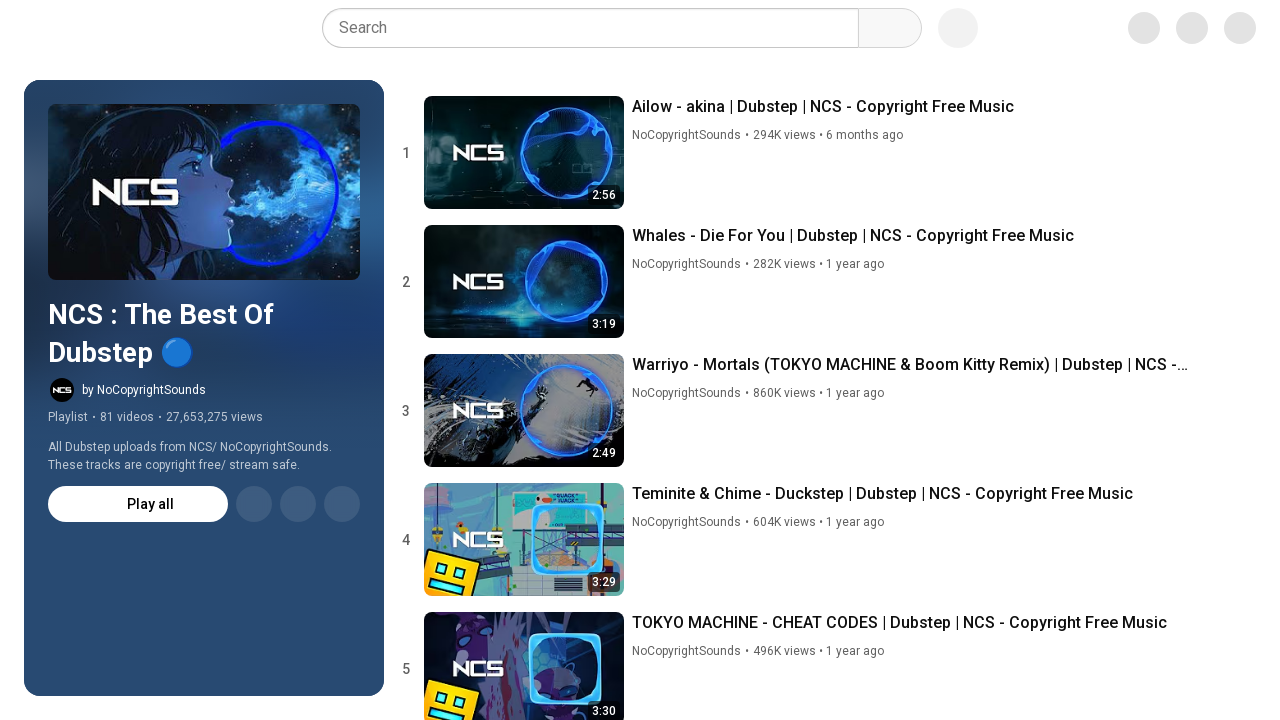

Playlist content container loaded
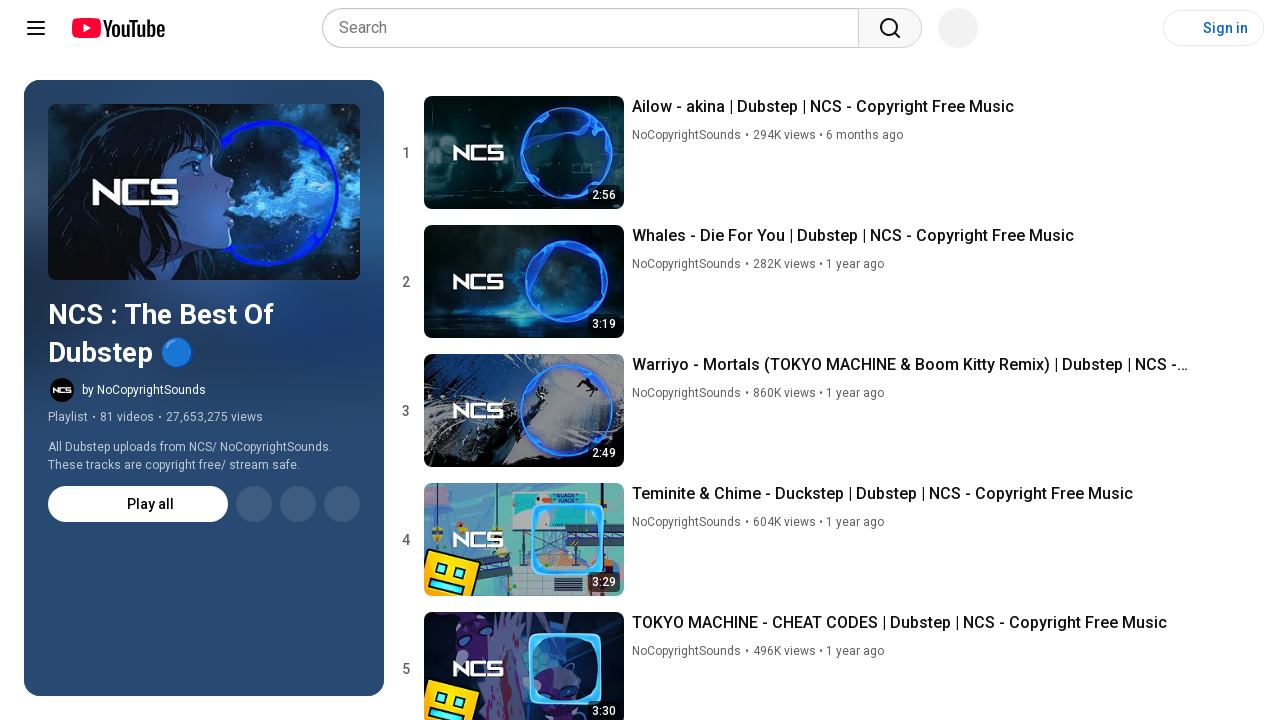

Playlist video links are accessible and loaded
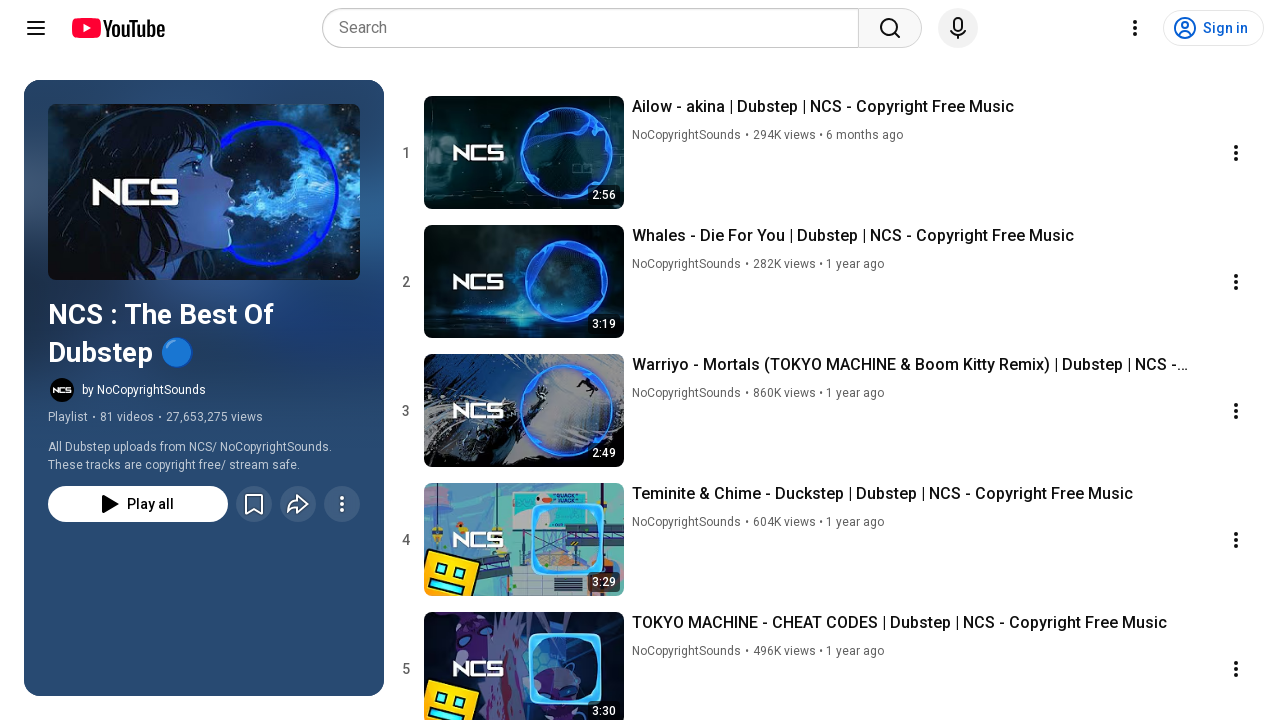

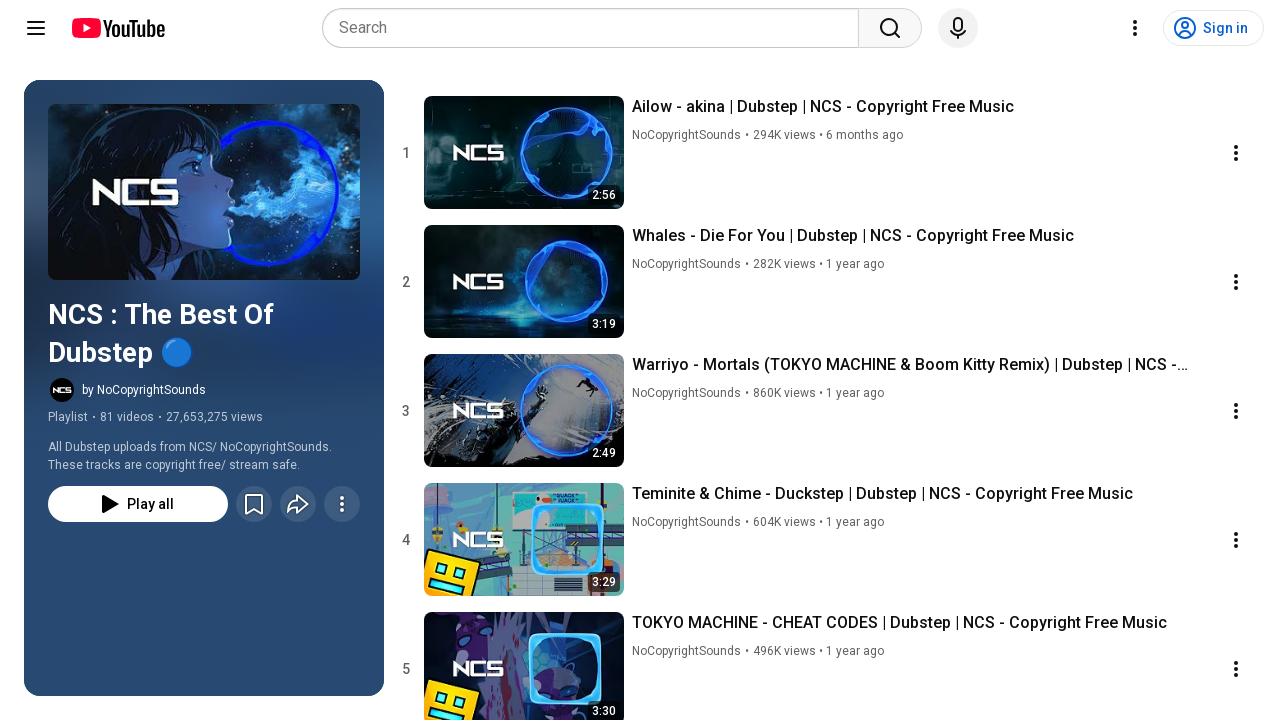